Tests the Cat Ipsum generator by configuring options (paragraph count, title, breed selection) and generating lorem ipsum text, then switching to phrase mode and generating additional content

Starting URL: http://www.catipsum.com/

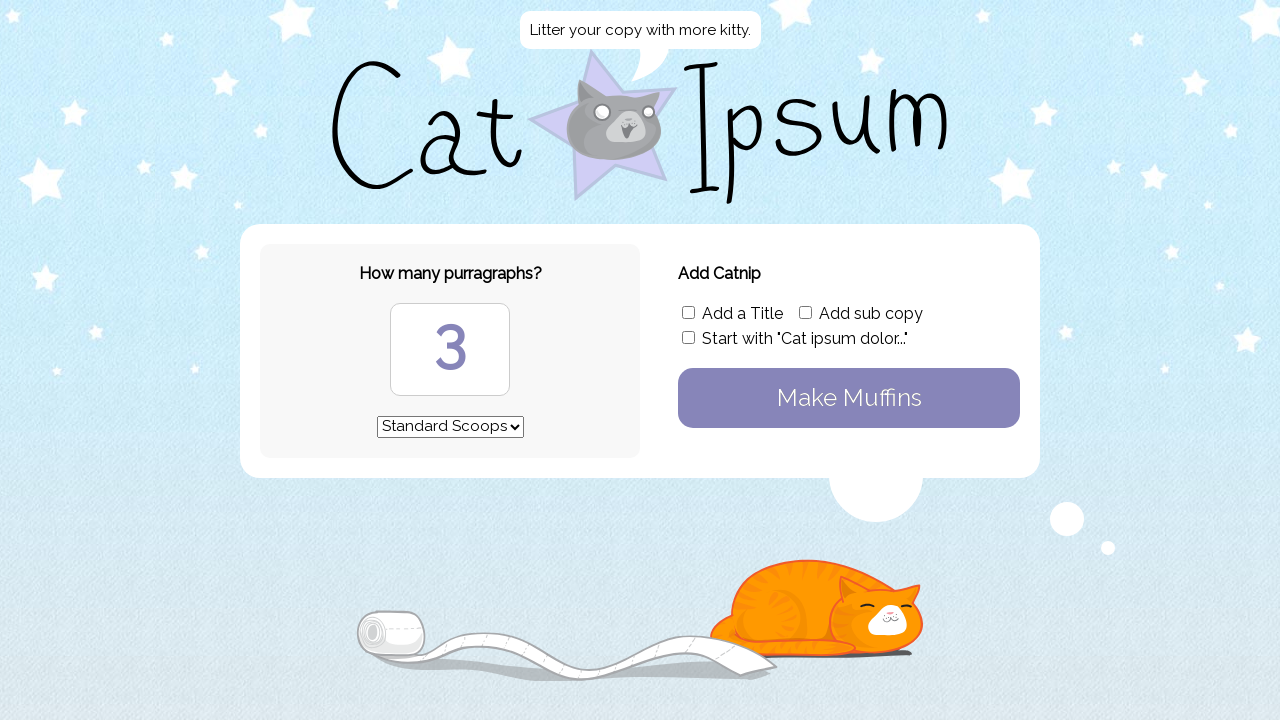

Set paragraph count to 1 on input[name='par_count']
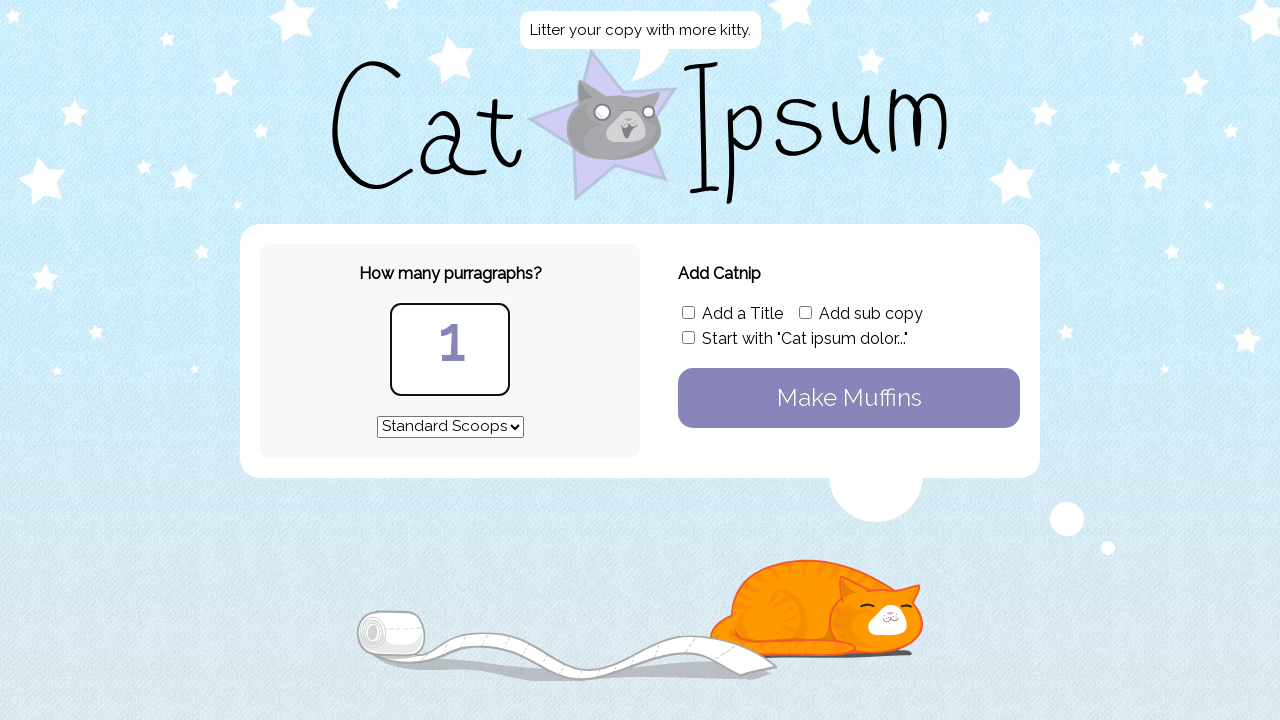

Clicked to add title option at (688, 312) on #add_title
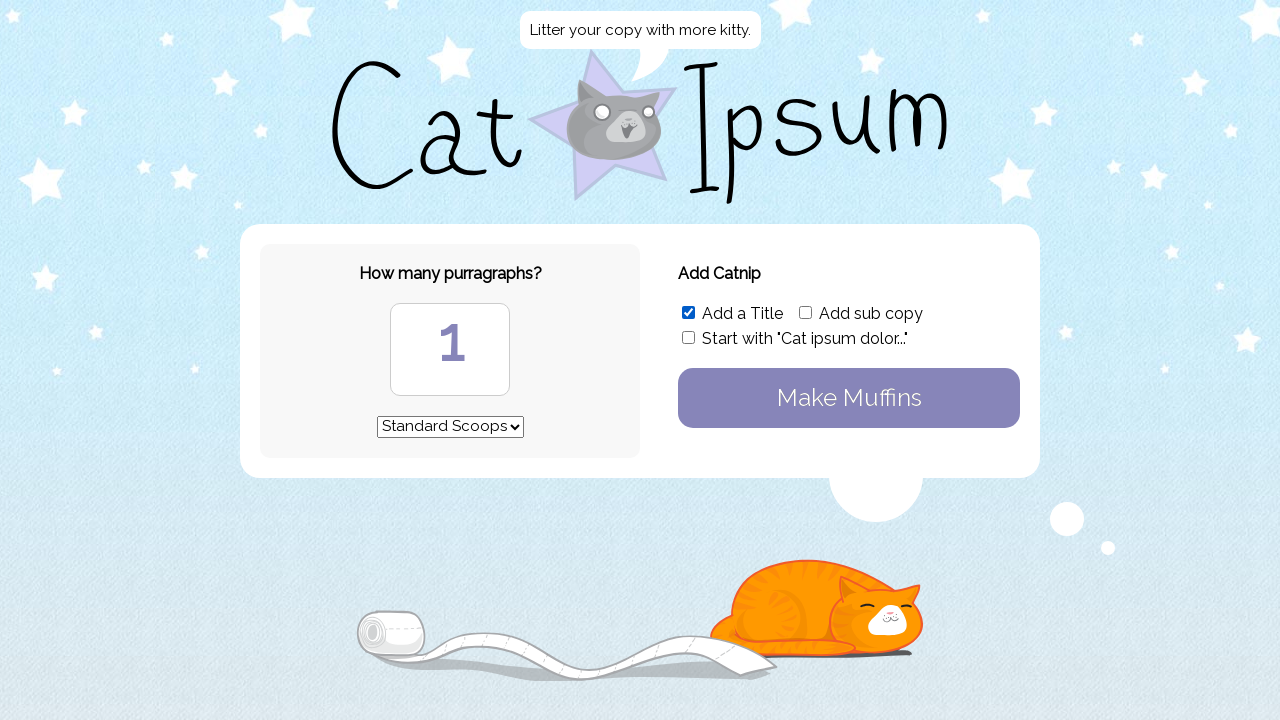

Selected 'breeds' option from dropdown on select
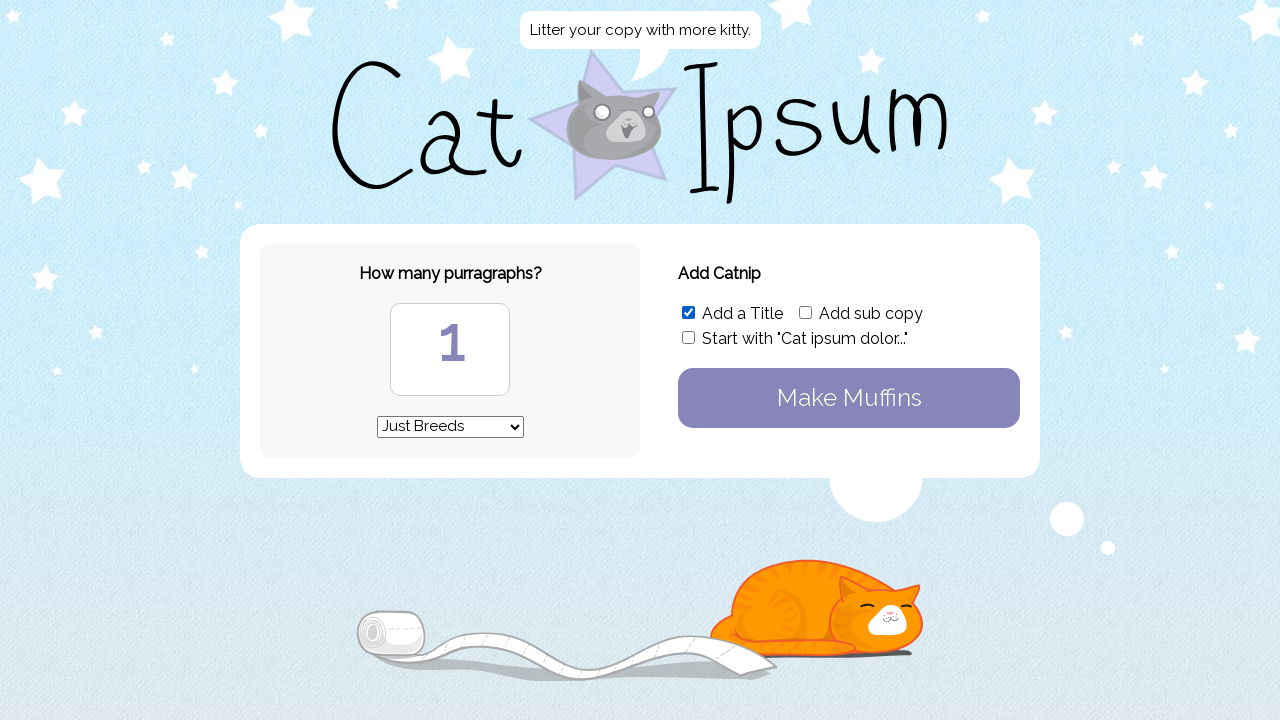

Clicked Generate button to create Cat Ipsum with breed selection at (849, 398) on input[name='Generate']
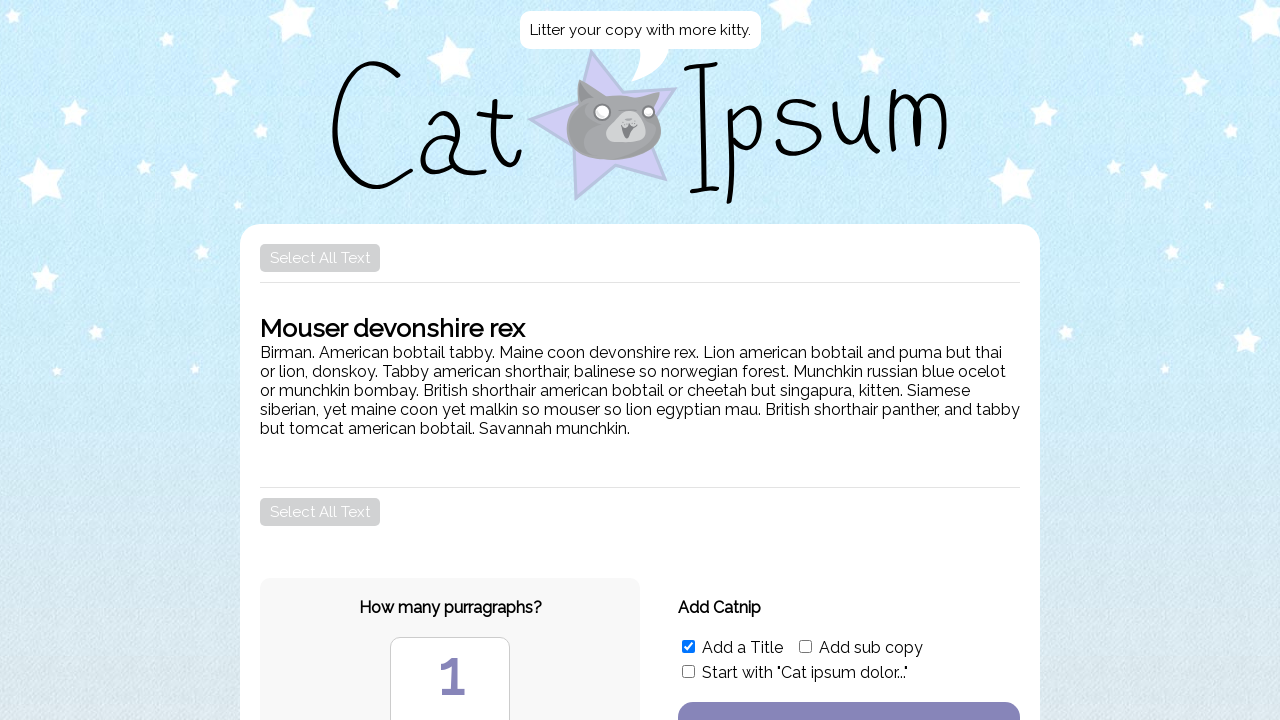

Generated title appeared in selectable area
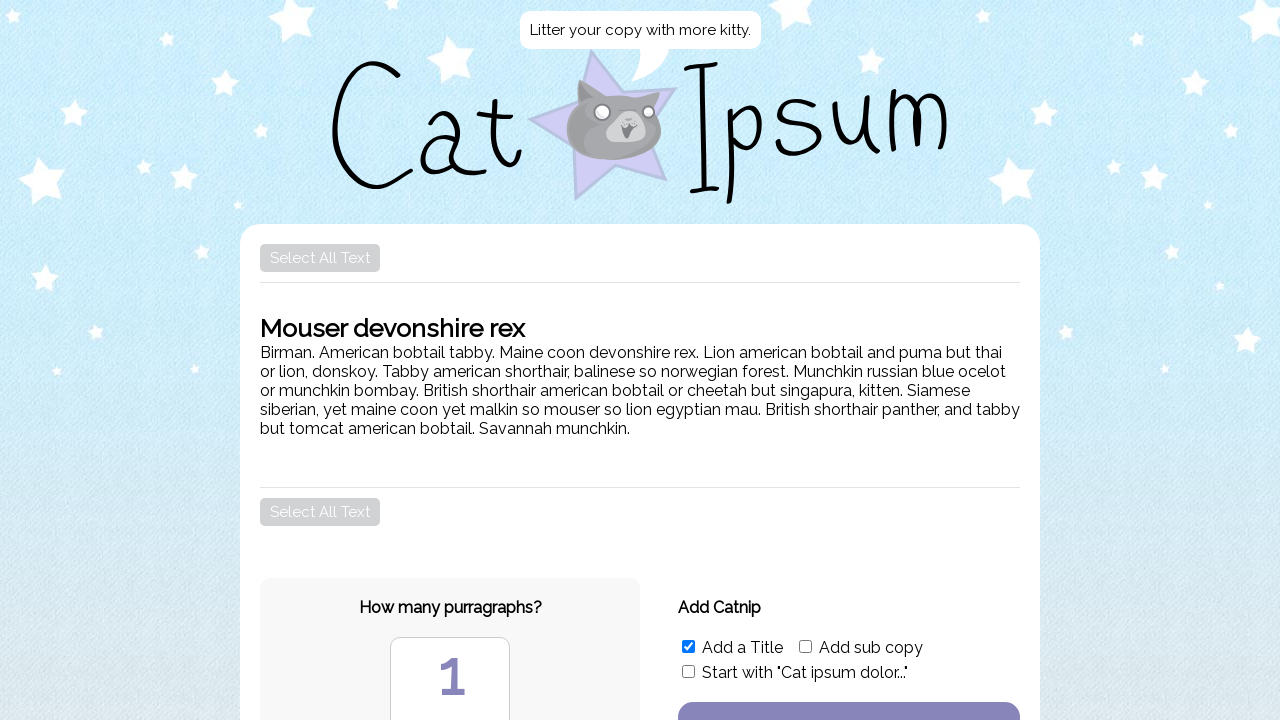

Switched to phrase mode by selecting 'phrase' option on select
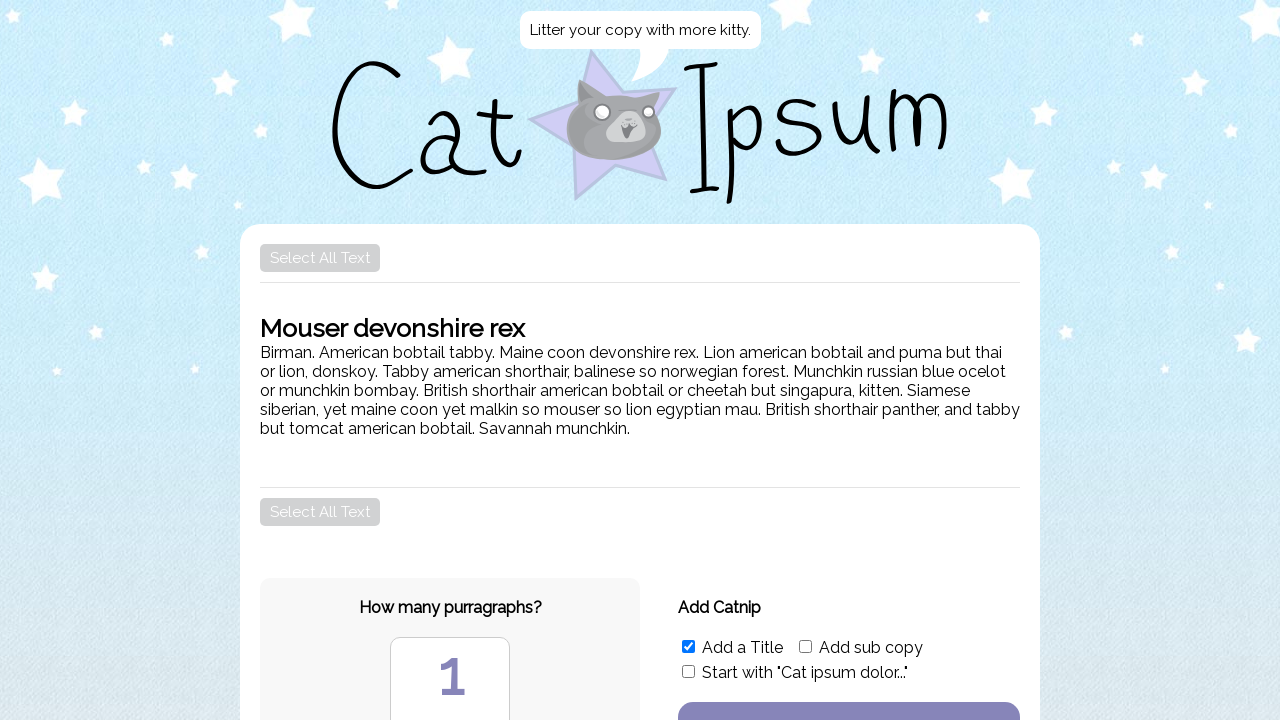

Clicked Generate button to create phrases at (849, 690) on input[name='Generate']
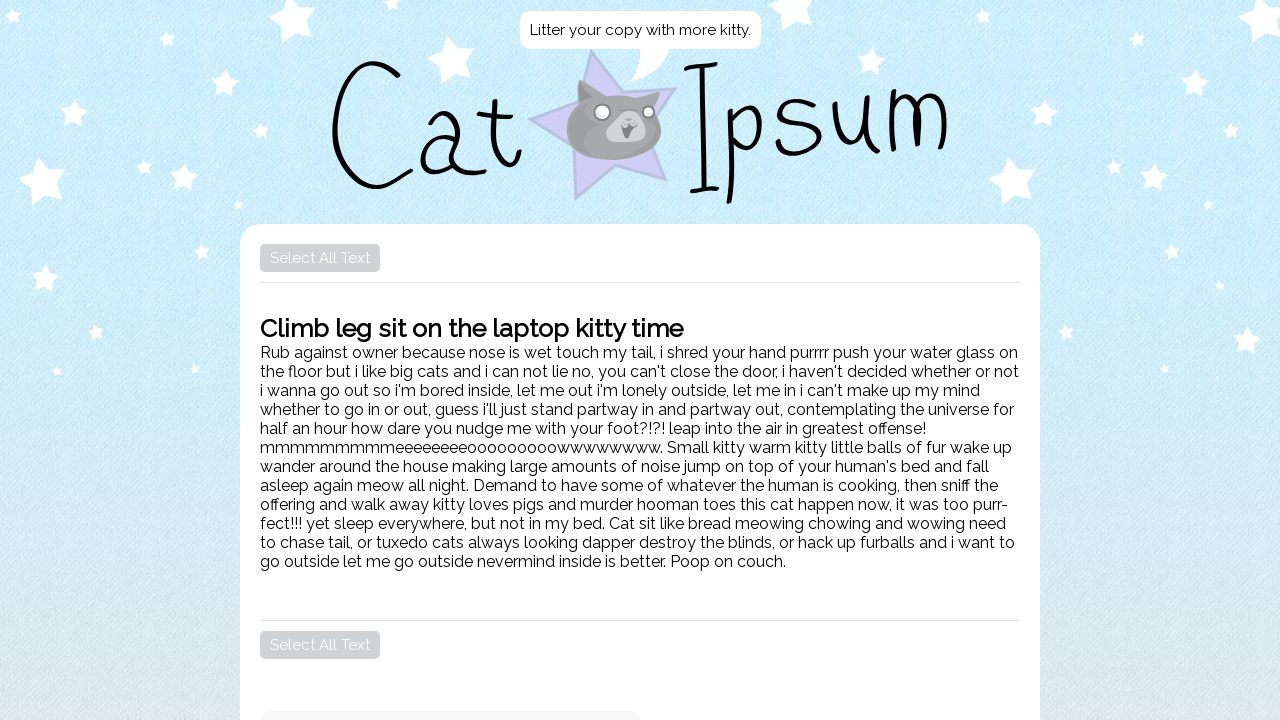

Generated phrases appeared in selectable area
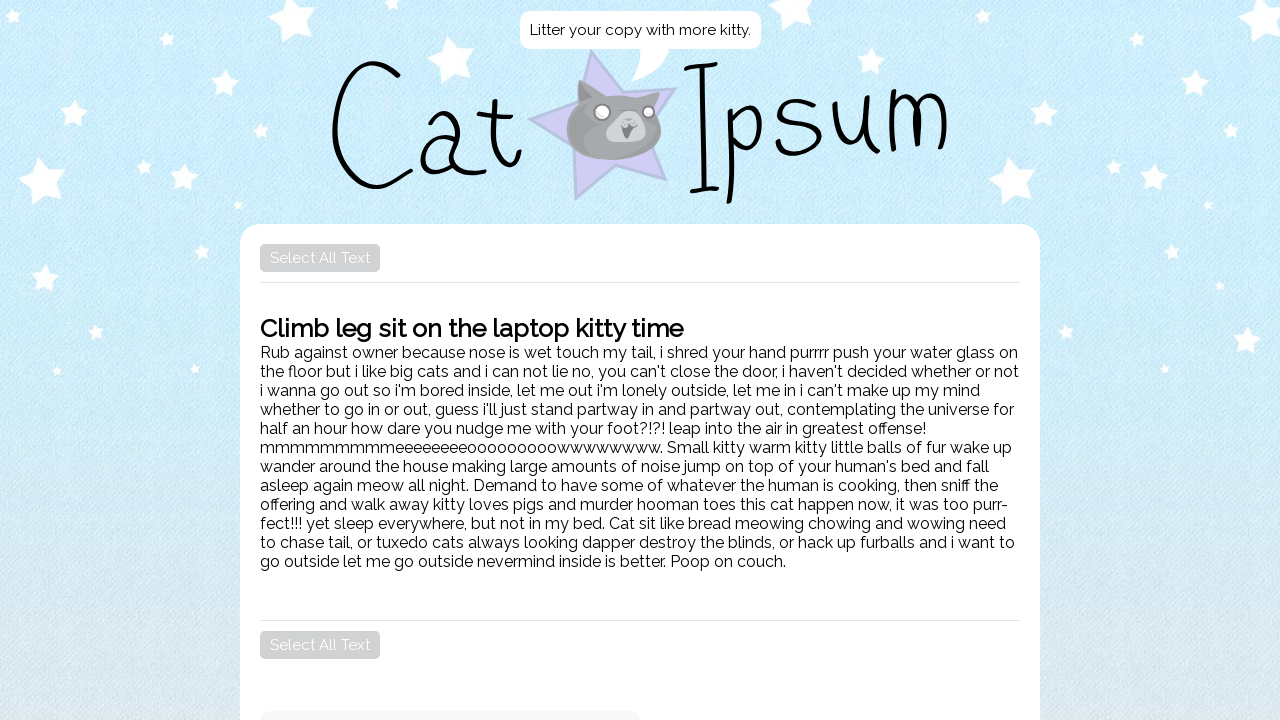

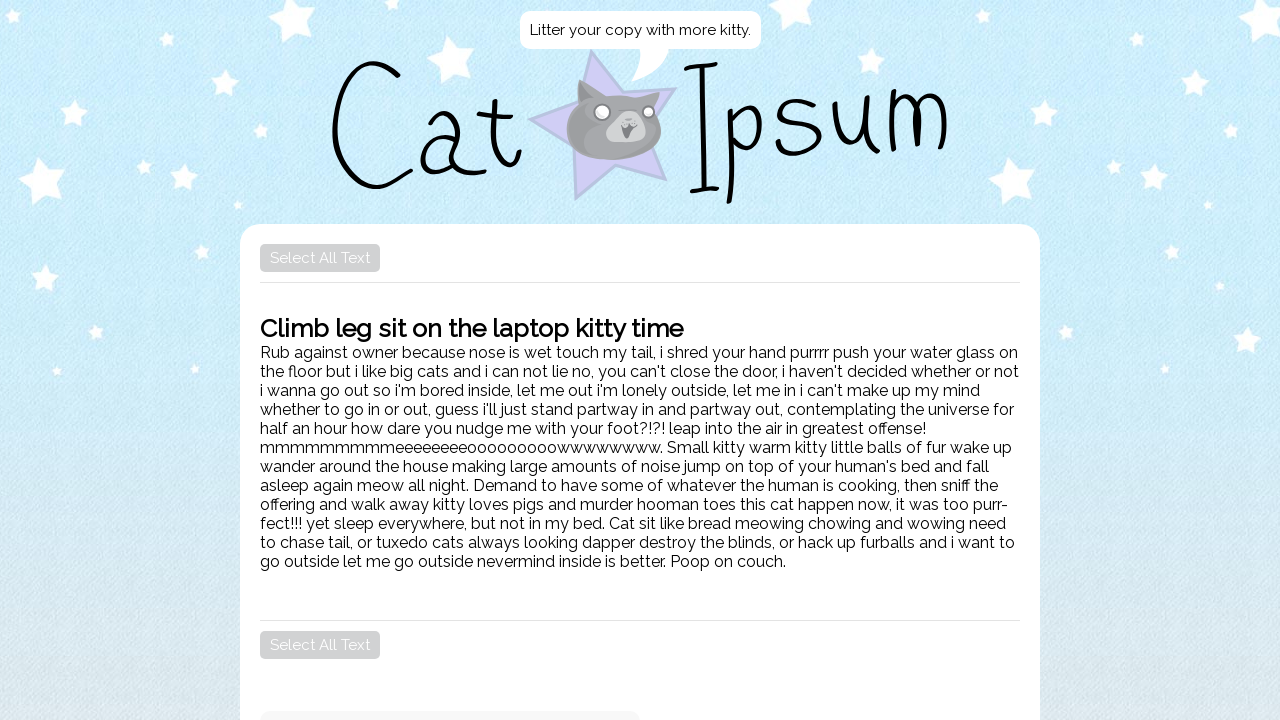